Tests getting alert text by navigating to the JavaScript alerts page, triggering an alert, reading its text, and dismissing it

Starting URL: https://the-internet.herokuapp.com/

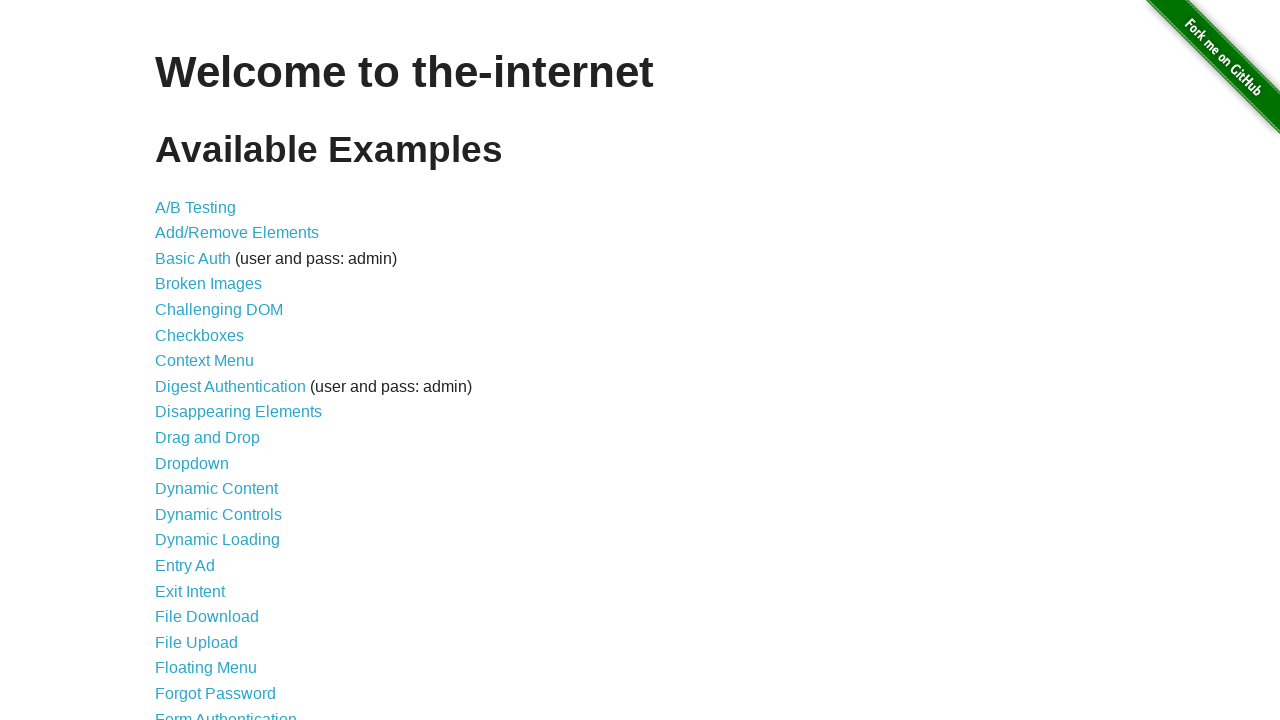

Set up dialog handler to capture and dismiss alerts
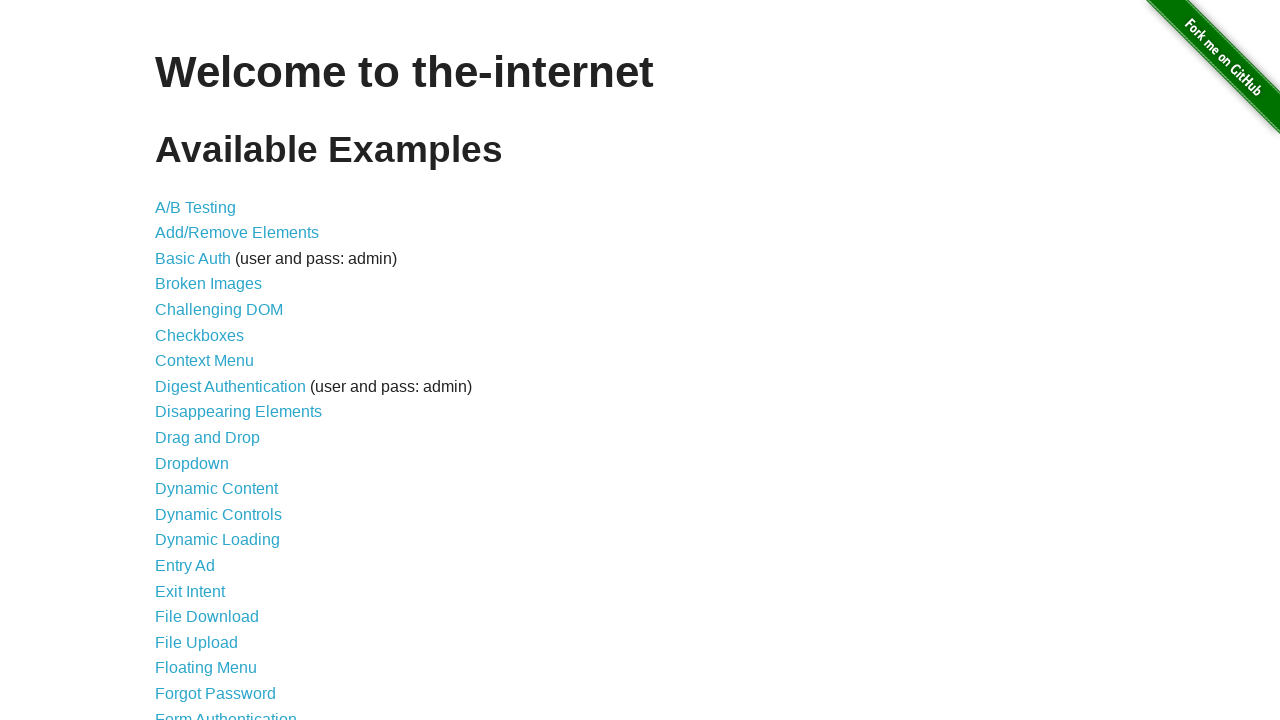

Clicked on JavaScript Alerts link at (214, 361) on a[href='/javascript_alerts']
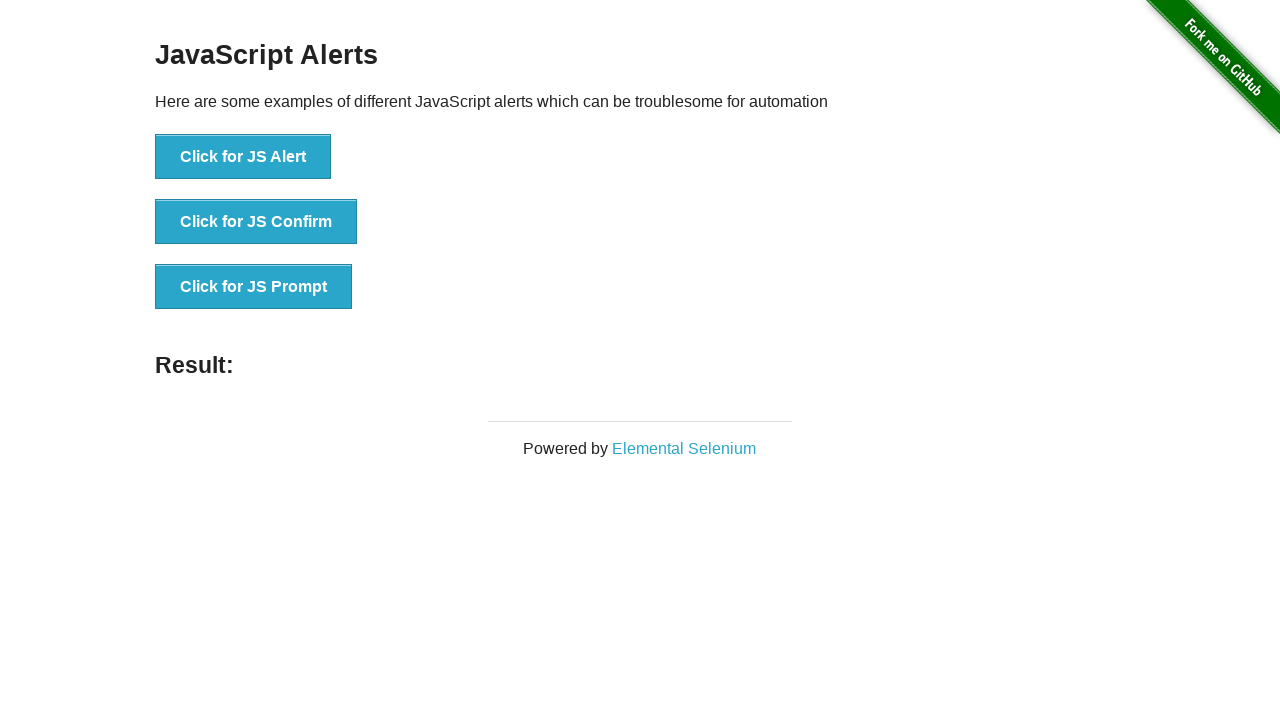

Clicked button to trigger JavaScript alert at (243, 157) on xpath=//button[text()='Click for JS Alert']
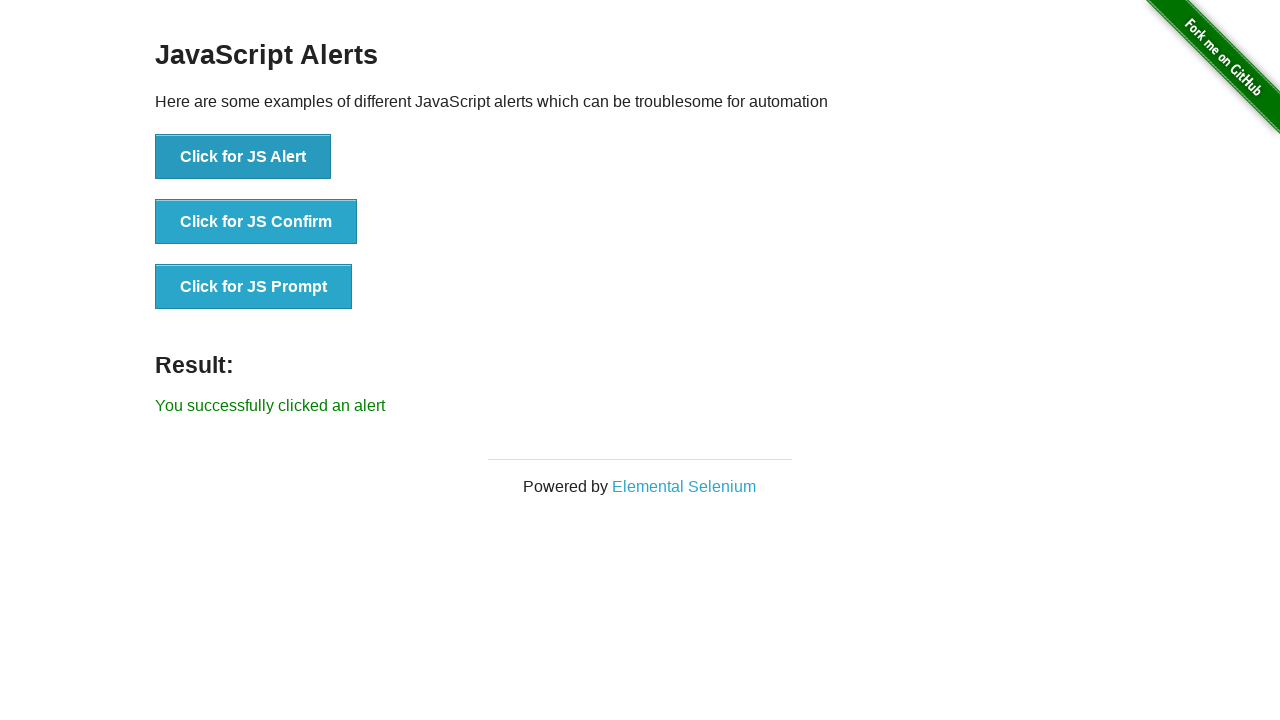

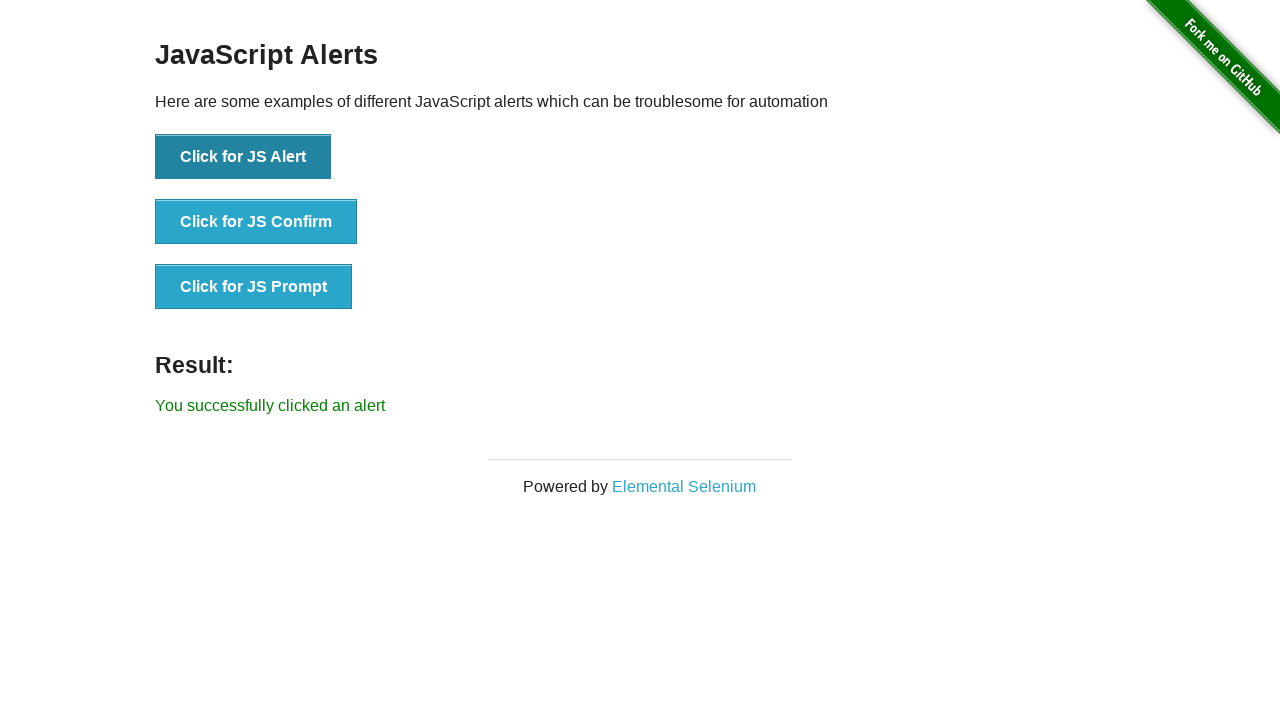